Tests adding a record to a web table by filling in name, age, and country fields, then clicking the Add Record button.

Starting URL: https://claruswaysda.github.io/addRecordWebTable.html

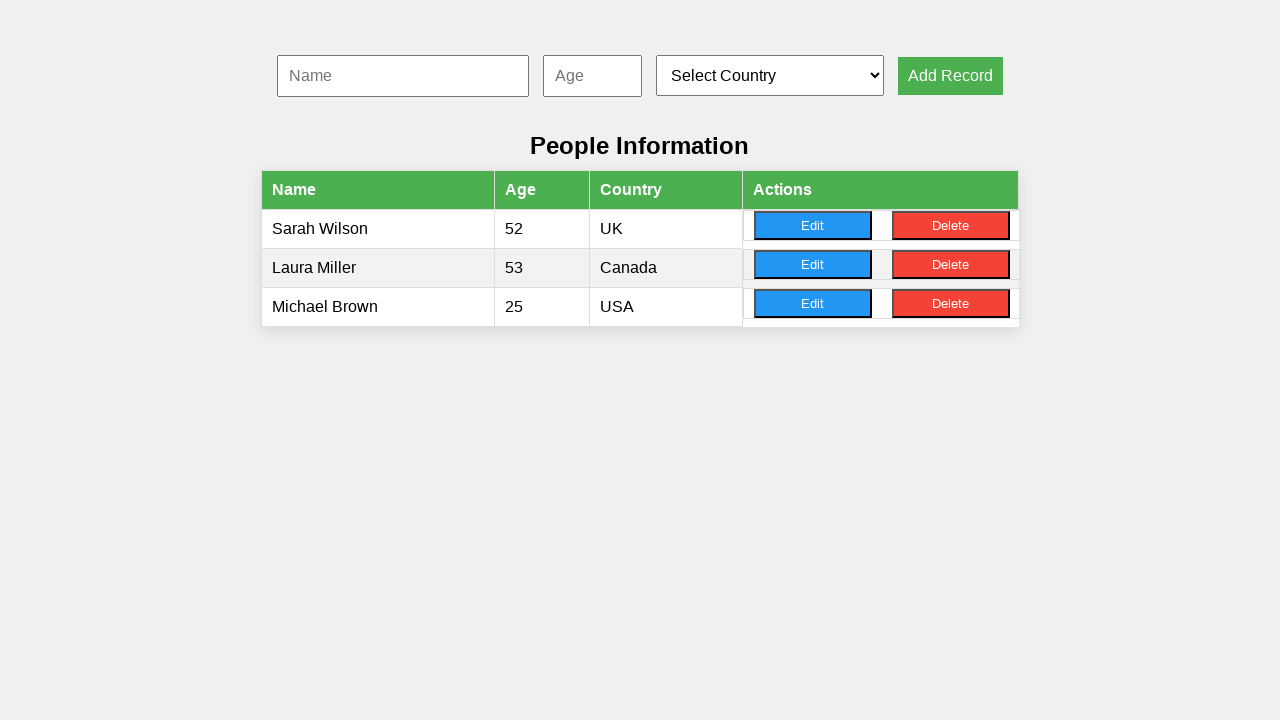

Navigated to Add Record Web Table page
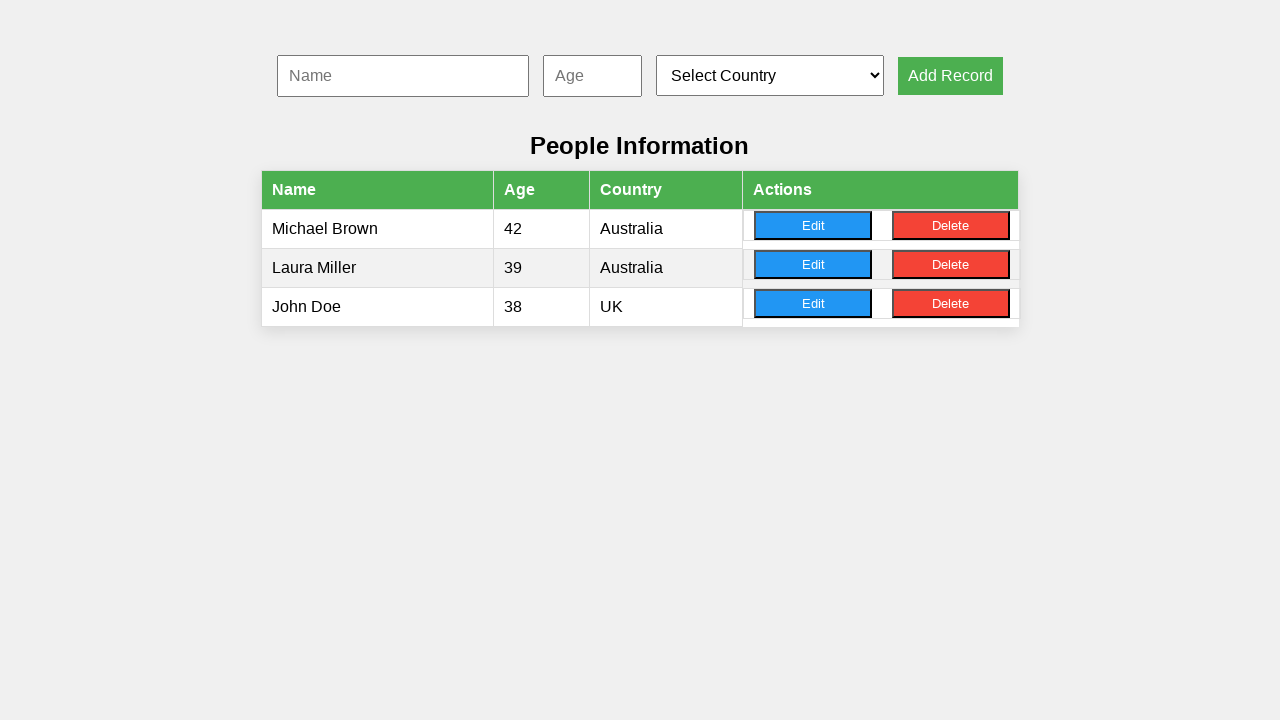

Filled name field with 'John Smith' on #nameInput
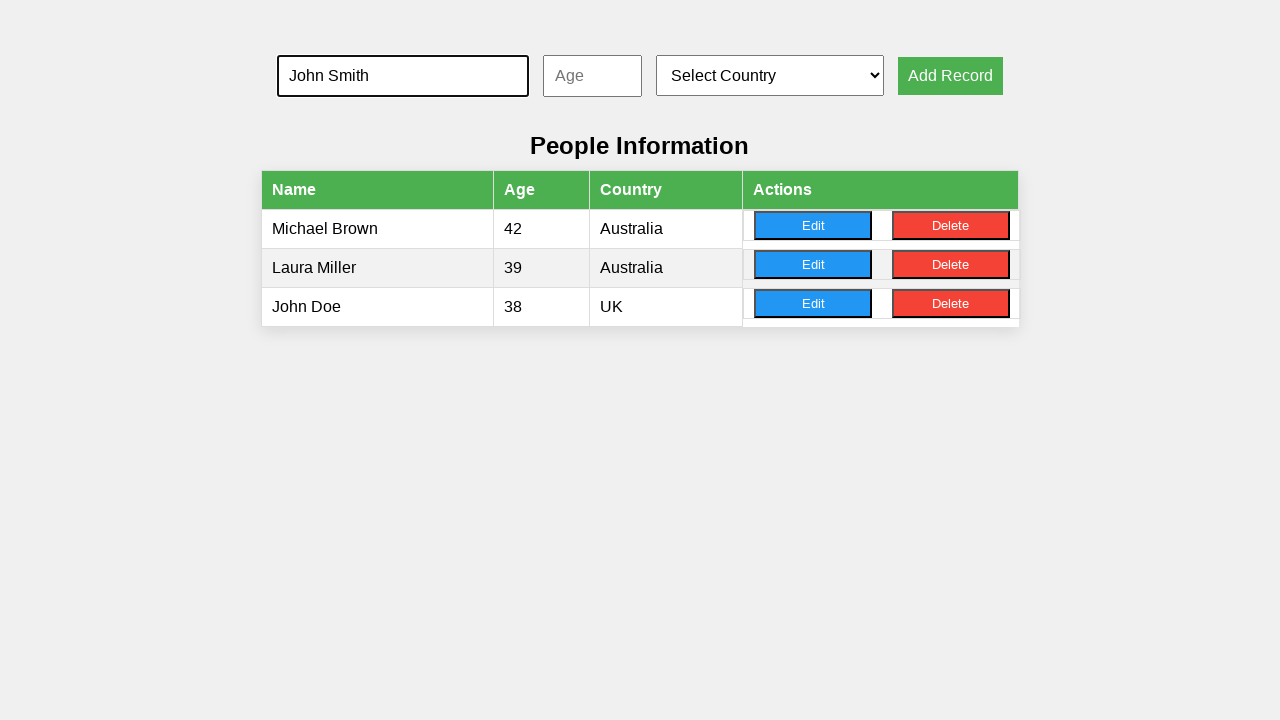

Filled age field with '32' on #ageInput
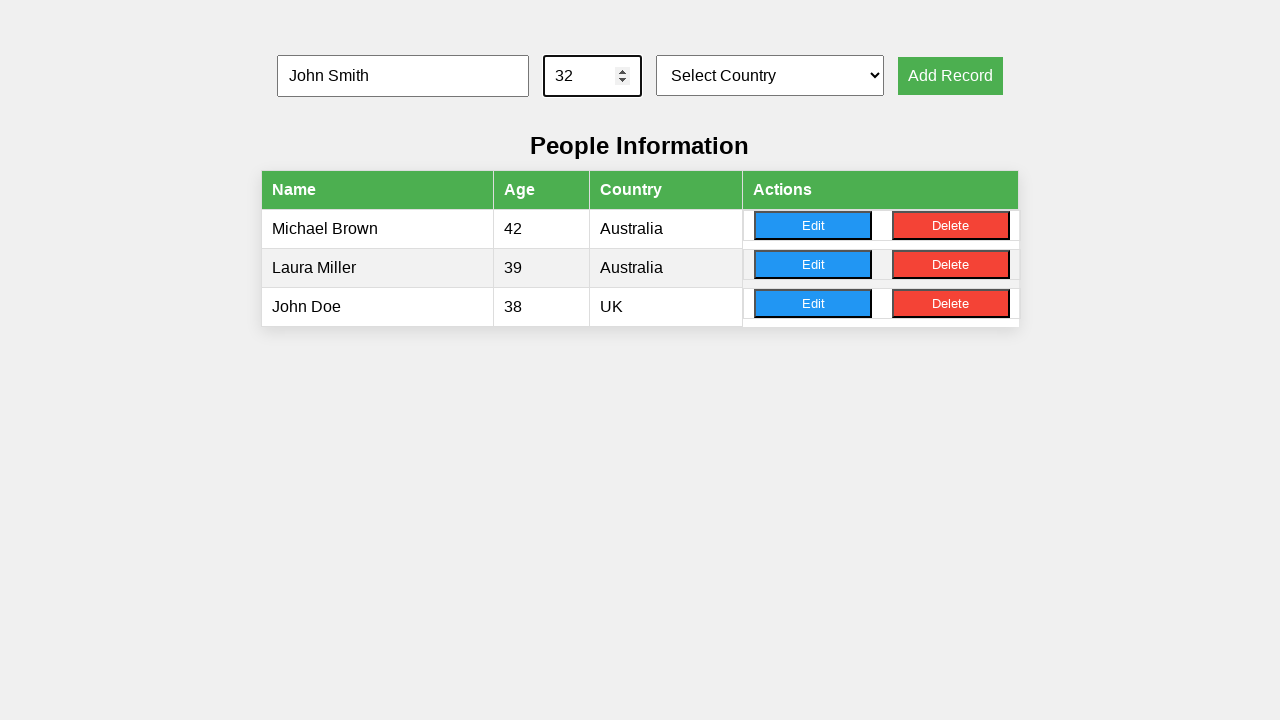

Selected 'USA' from country dropdown on #countrySelect
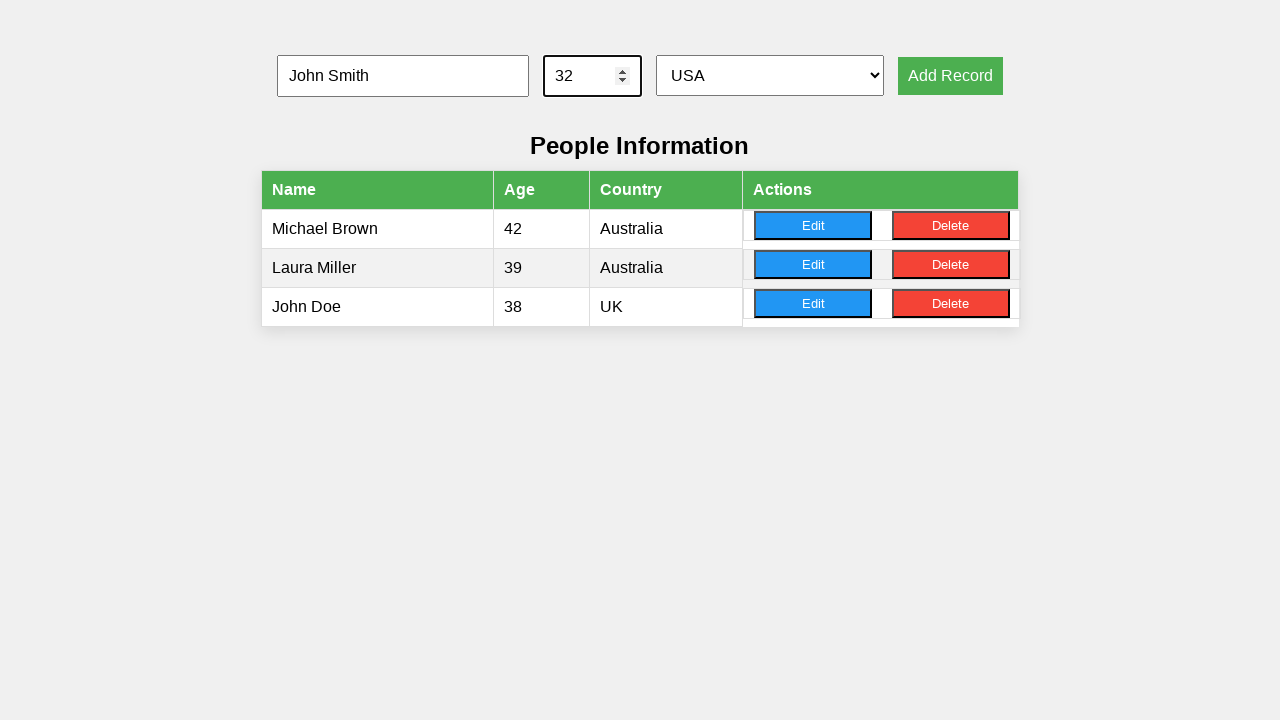

Clicked 'Add Record' button to submit form at (950, 76) on xpath=//button[.='Add Record']
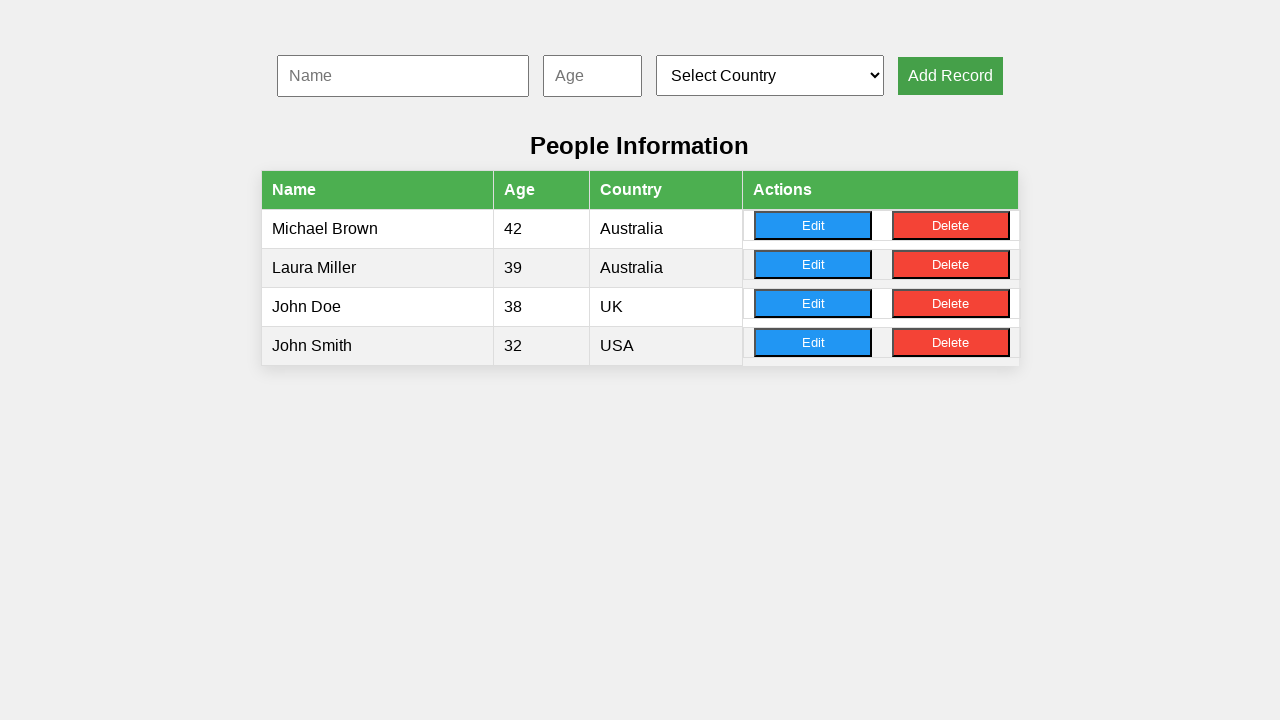

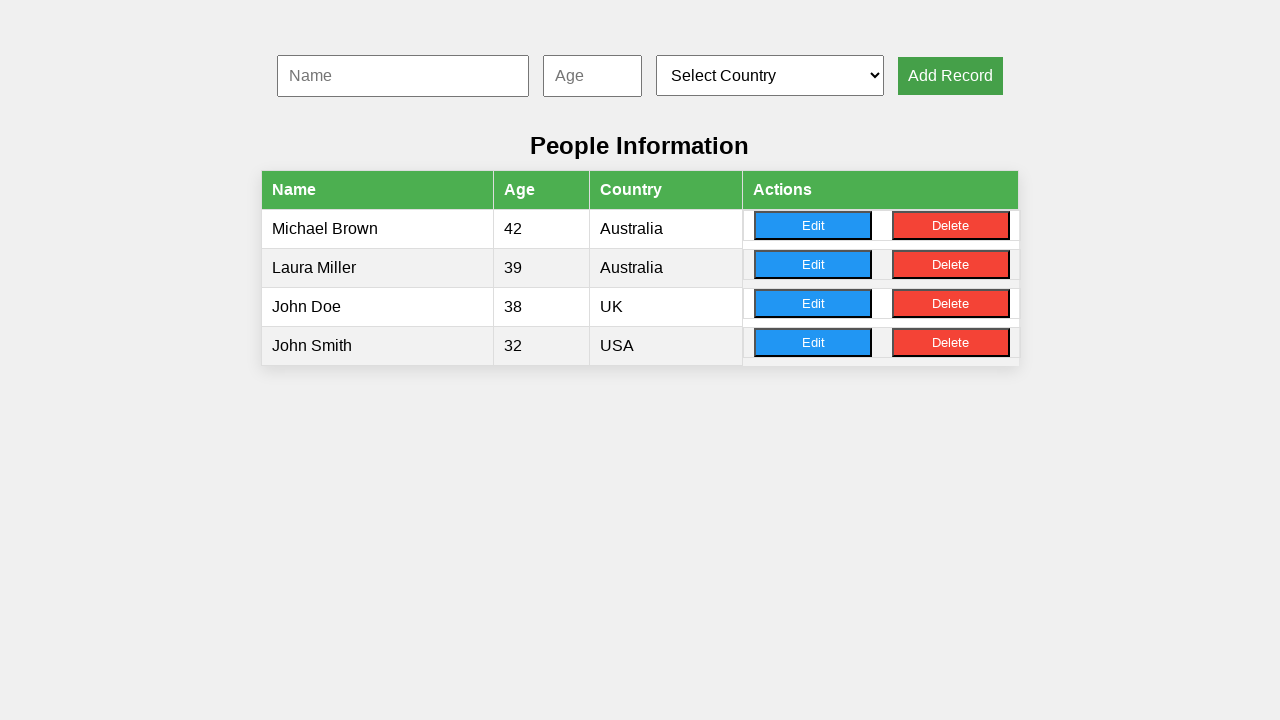